Tests A/B test opt-out by adding an opt-out cookie on the homepage first, then navigating to the split test page and verifying the page shows "No A/B Test".

Starting URL: http://the-internet.herokuapp.com

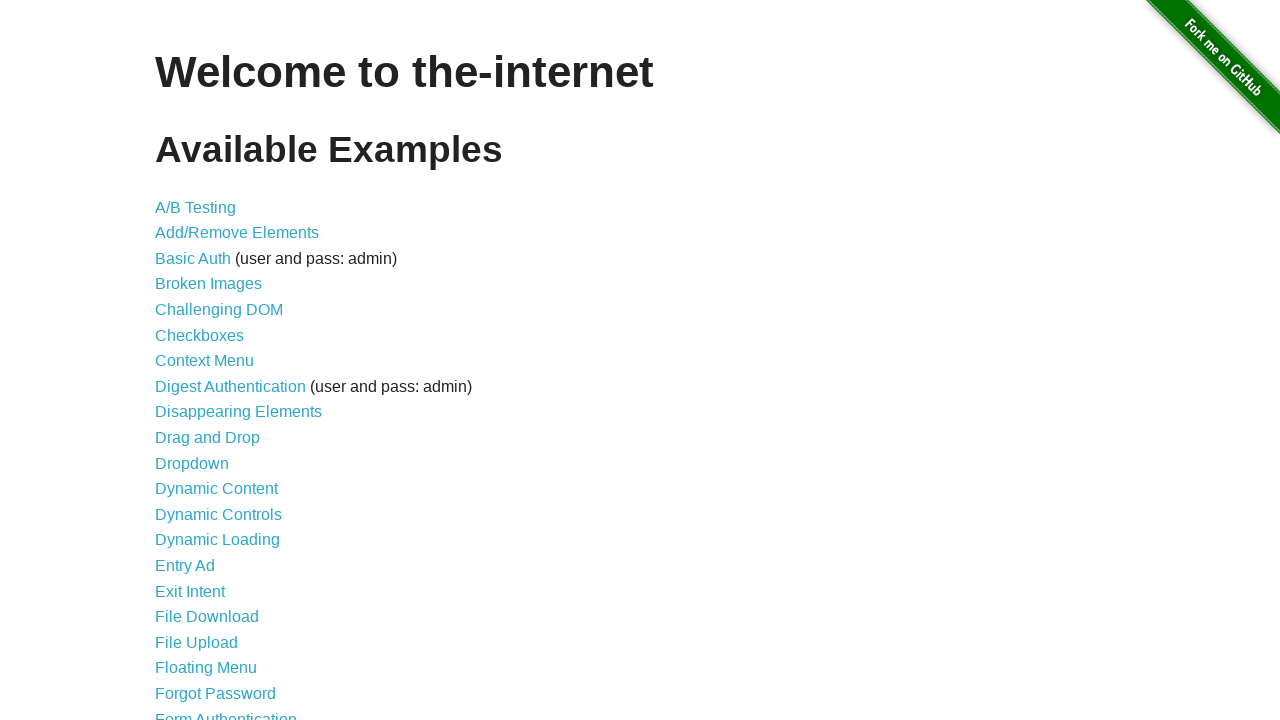

Added optimizelyOptOut cookie on homepage
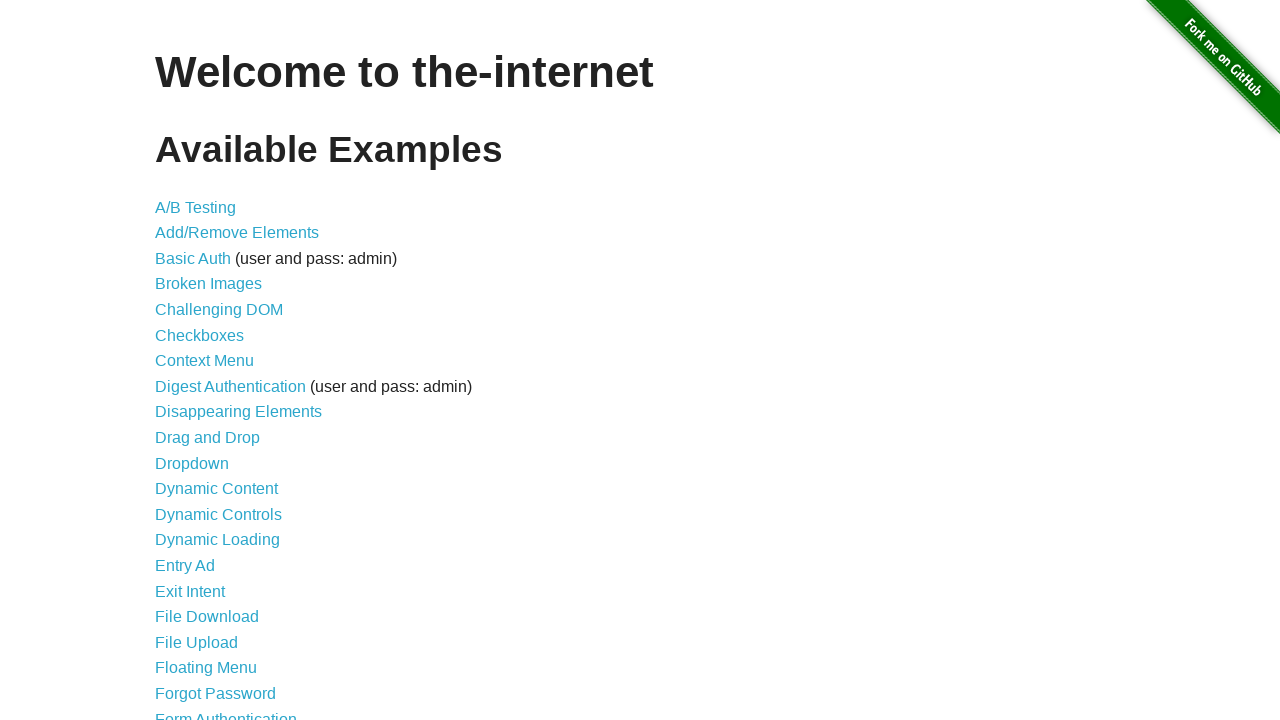

Navigated to A/B test page
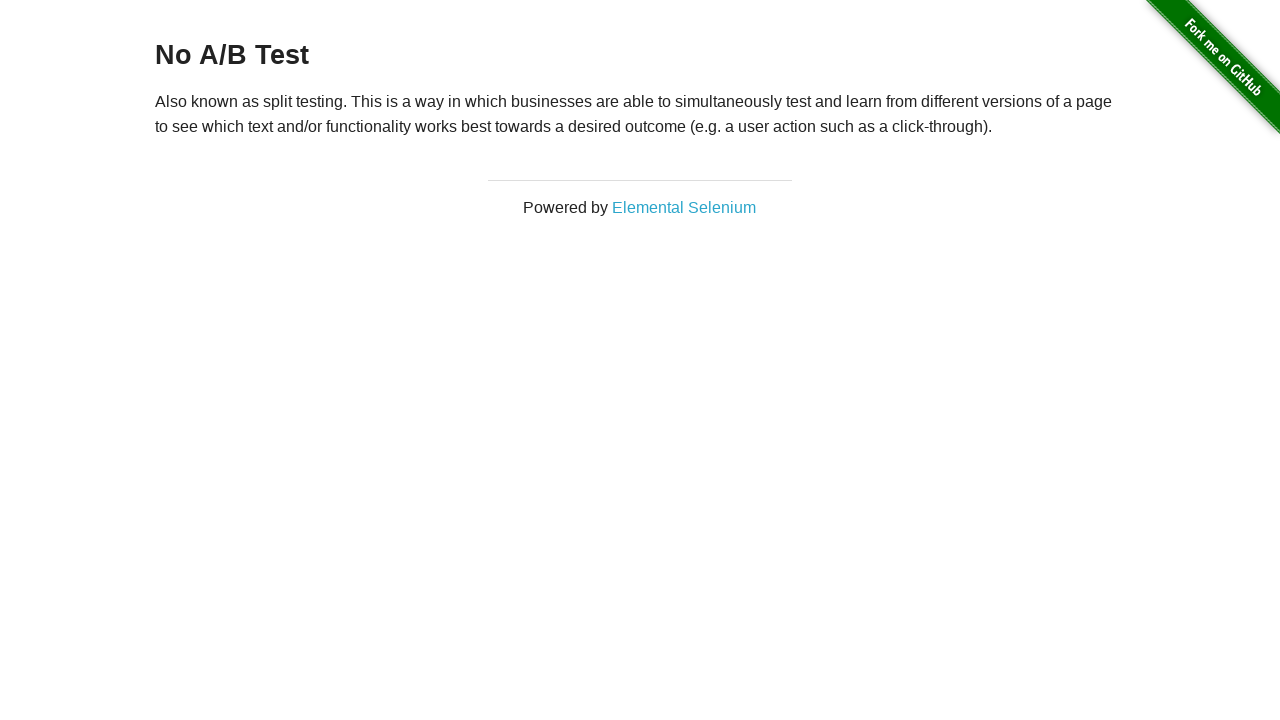

Retrieved heading text from A/B test page
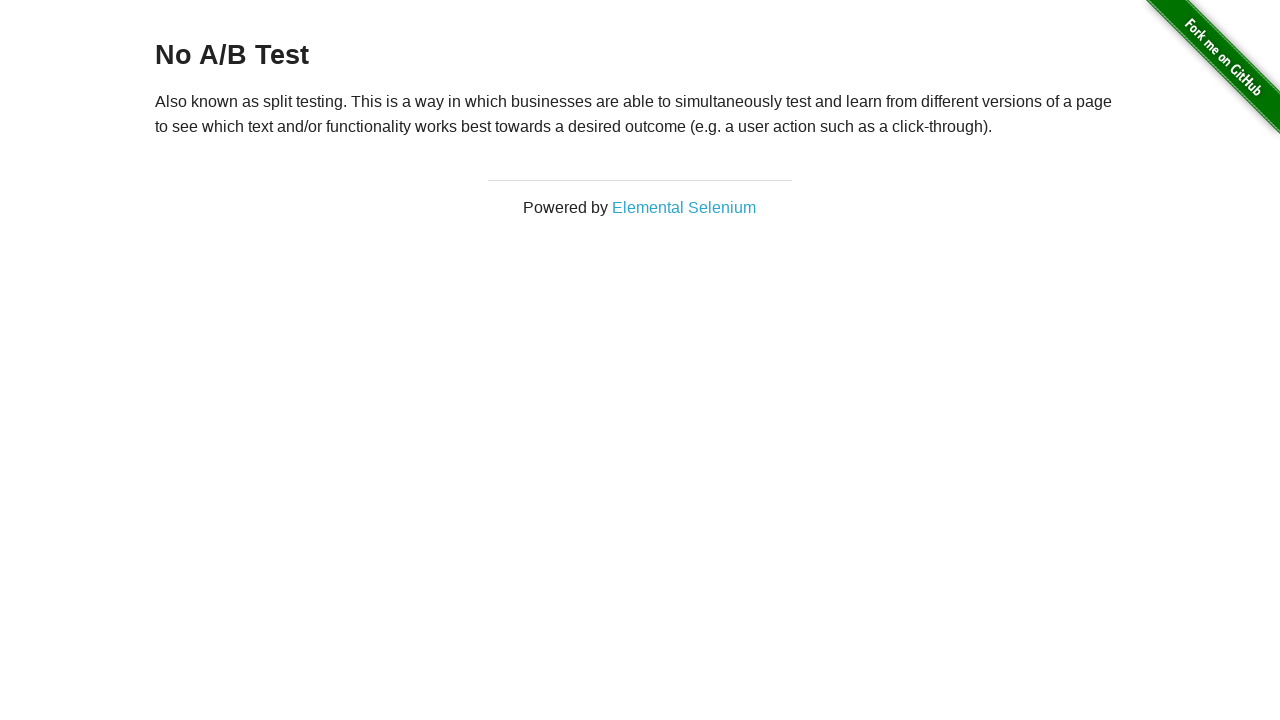

Verified heading displays 'No A/B Test' indicating opt-out cookie is active
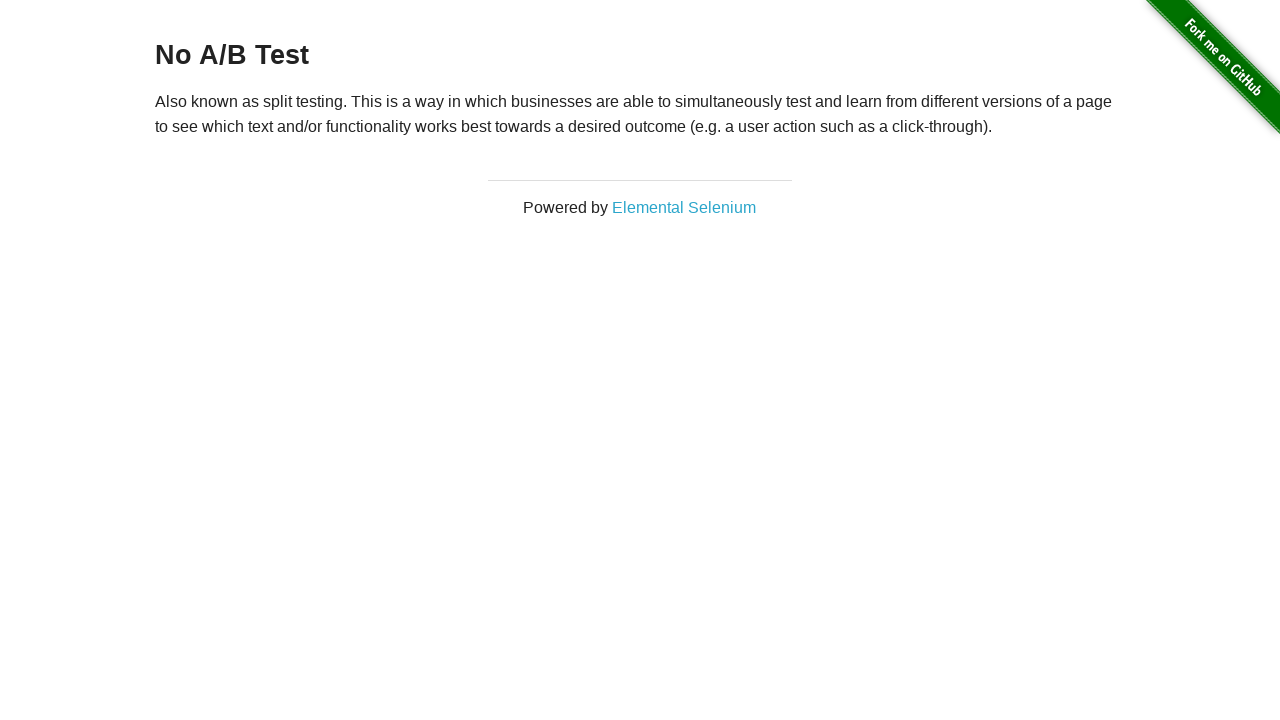

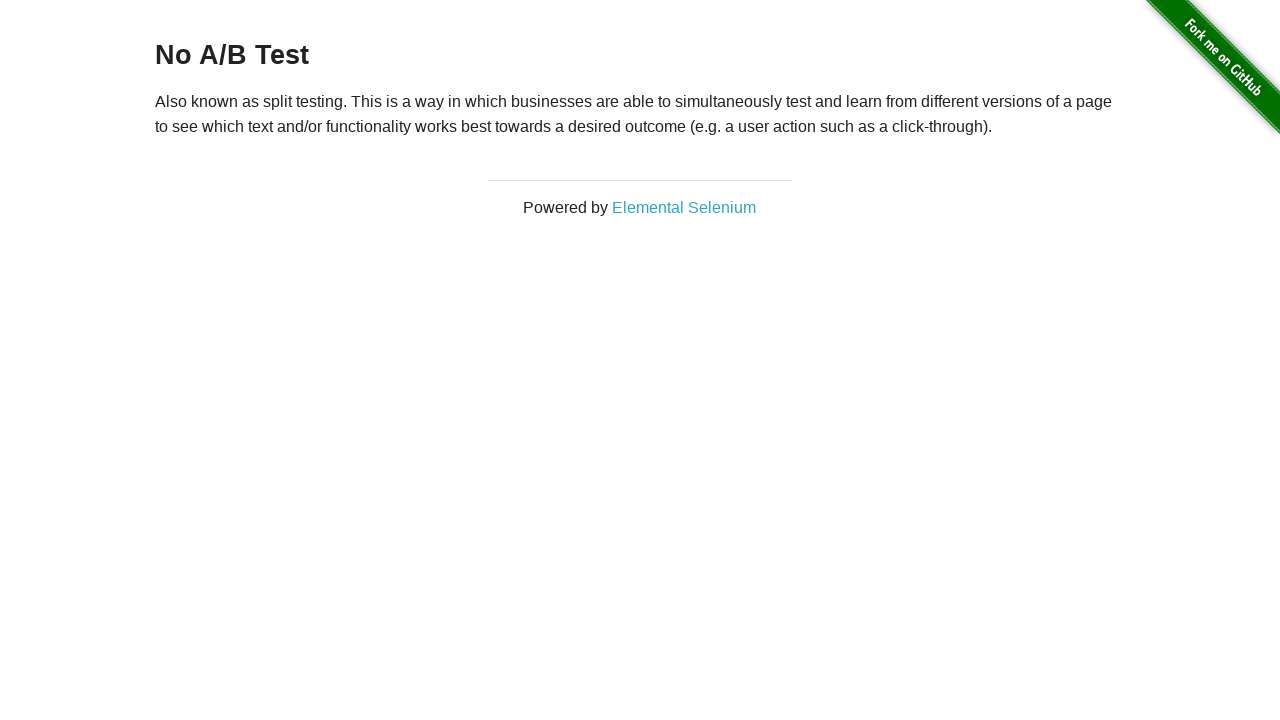